Tests JavaScript prompt dialog handling by clicking a button that triggers a prompt box and accepting it with input text

Starting URL: https://testpages.eviltester.com/styled/alerts/alert-test.html

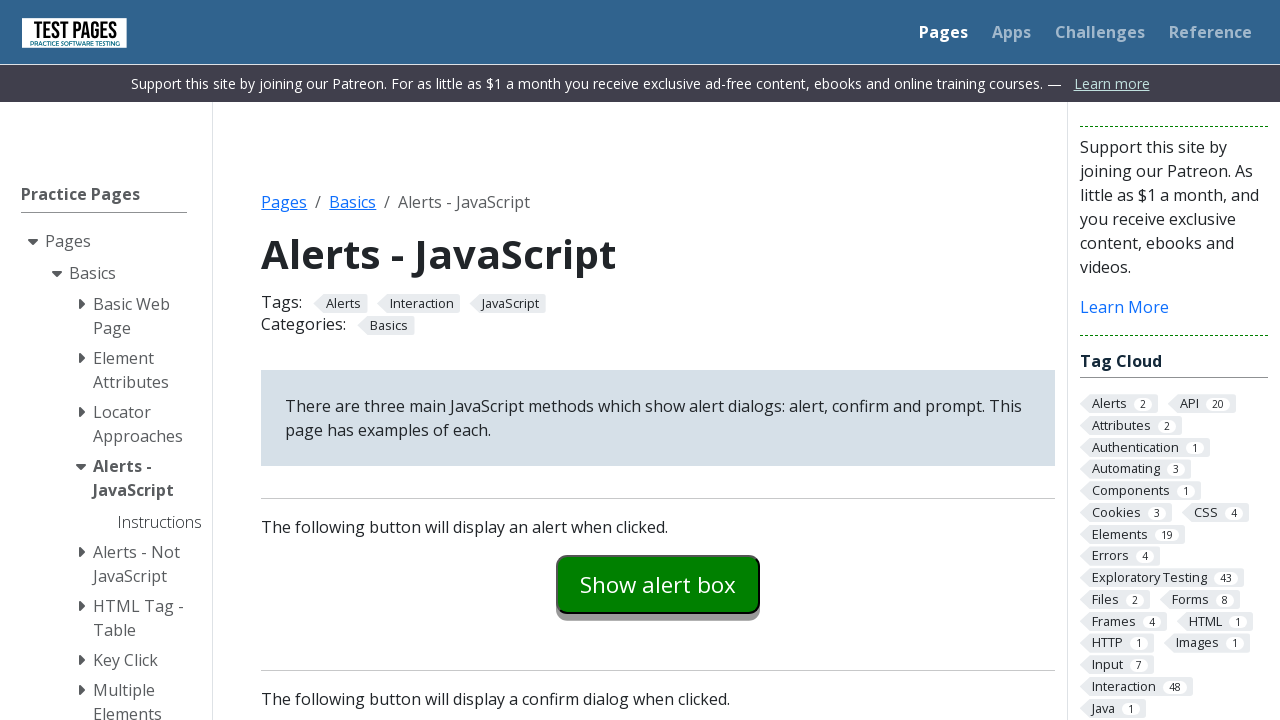

Set up dialog handler to accept prompt with 'playwright' text
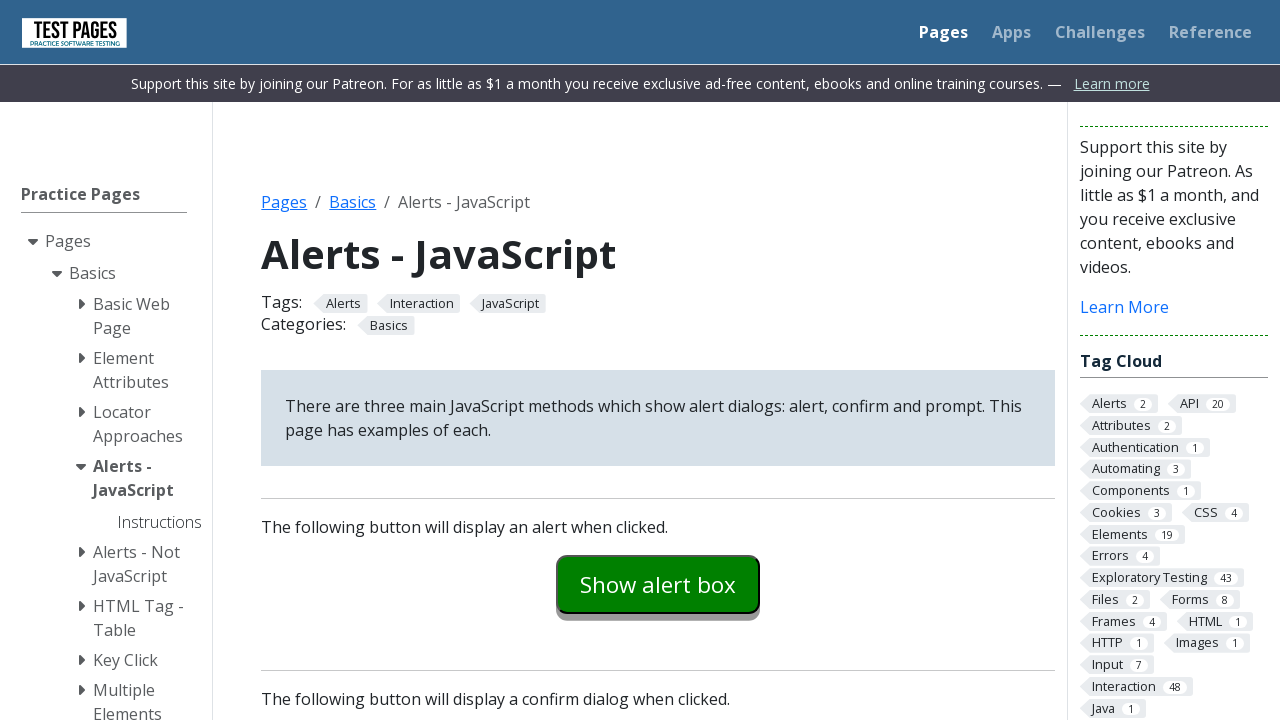

Clicked 'Show prompt box' button to trigger prompt dialog at (658, 360) on internal:text="Show prompt box"i
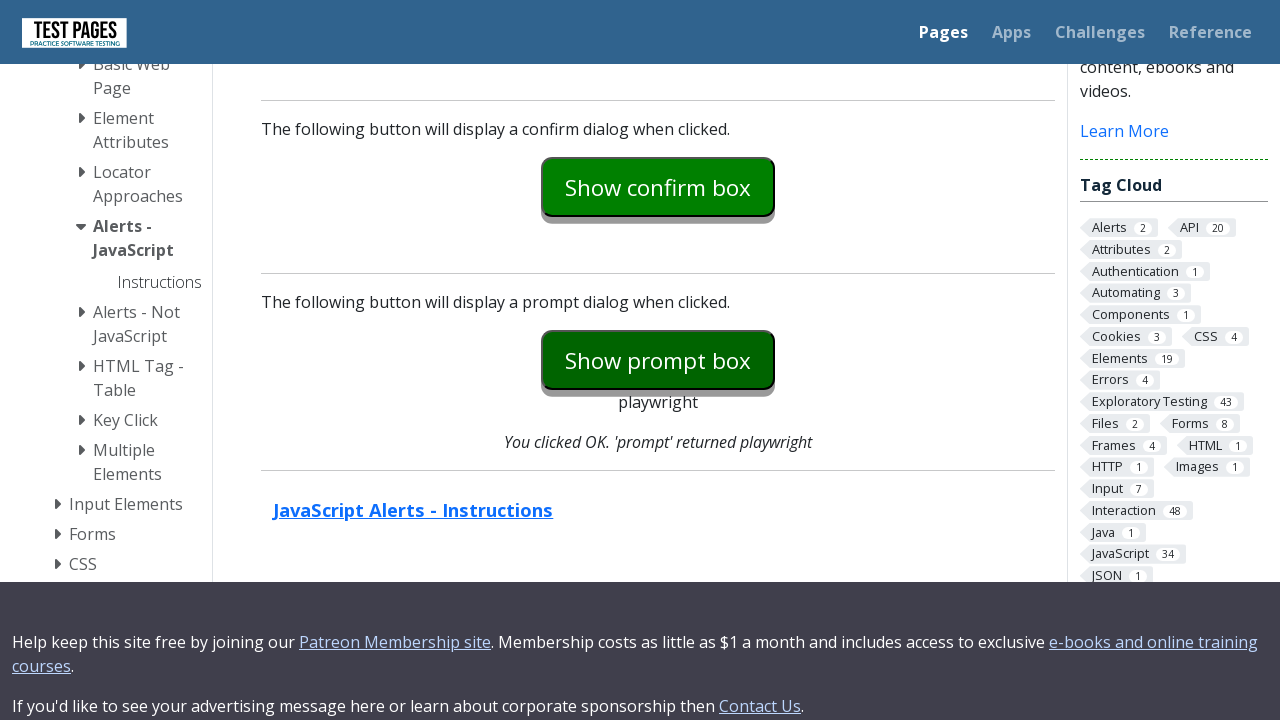

Waited 500ms for dialog interaction to complete
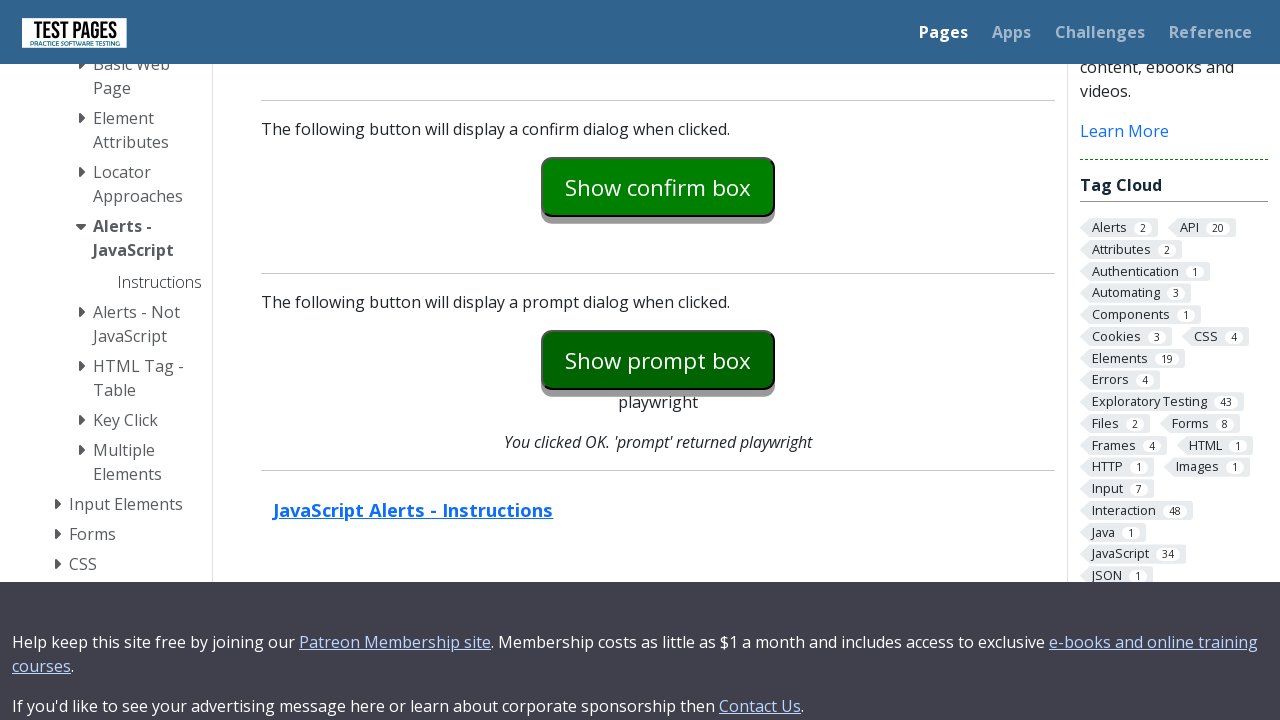

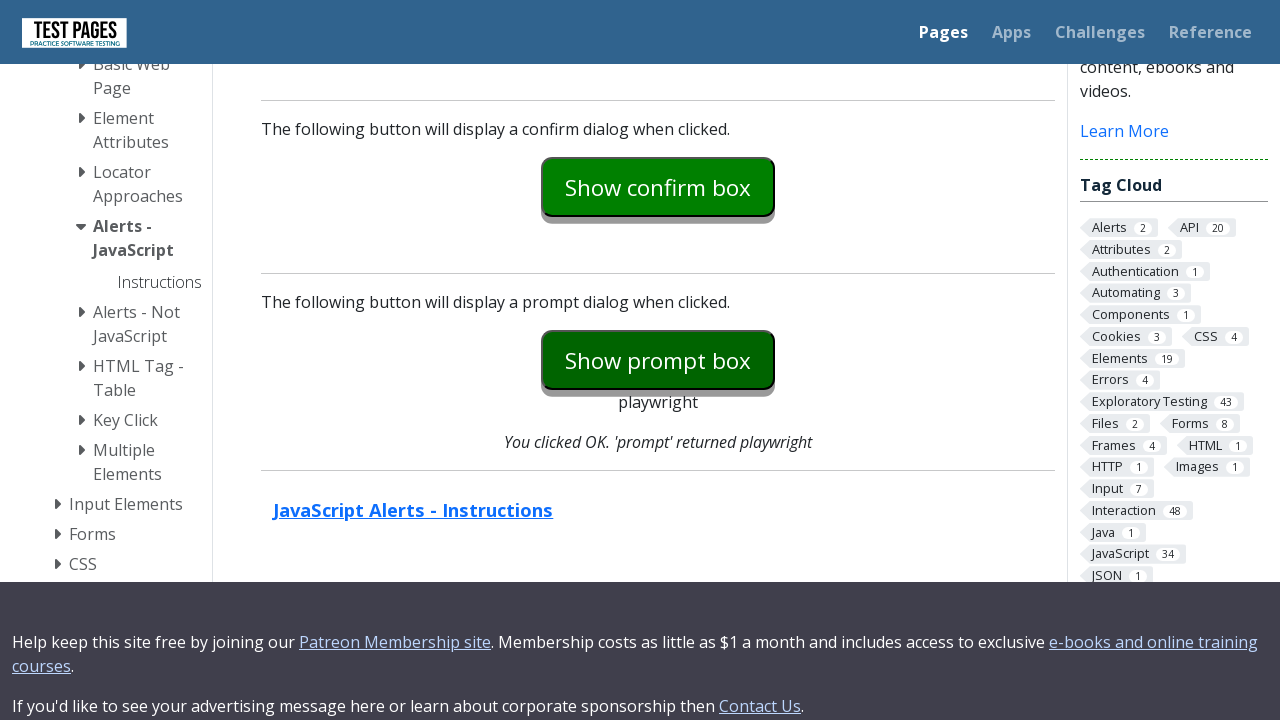